Tests radio button selection functionality by clicking through three different radio buttons using different selector strategies (id, CSS selector, and XPath)

Starting URL: https://formy-project.herokuapp.com/radiobutton

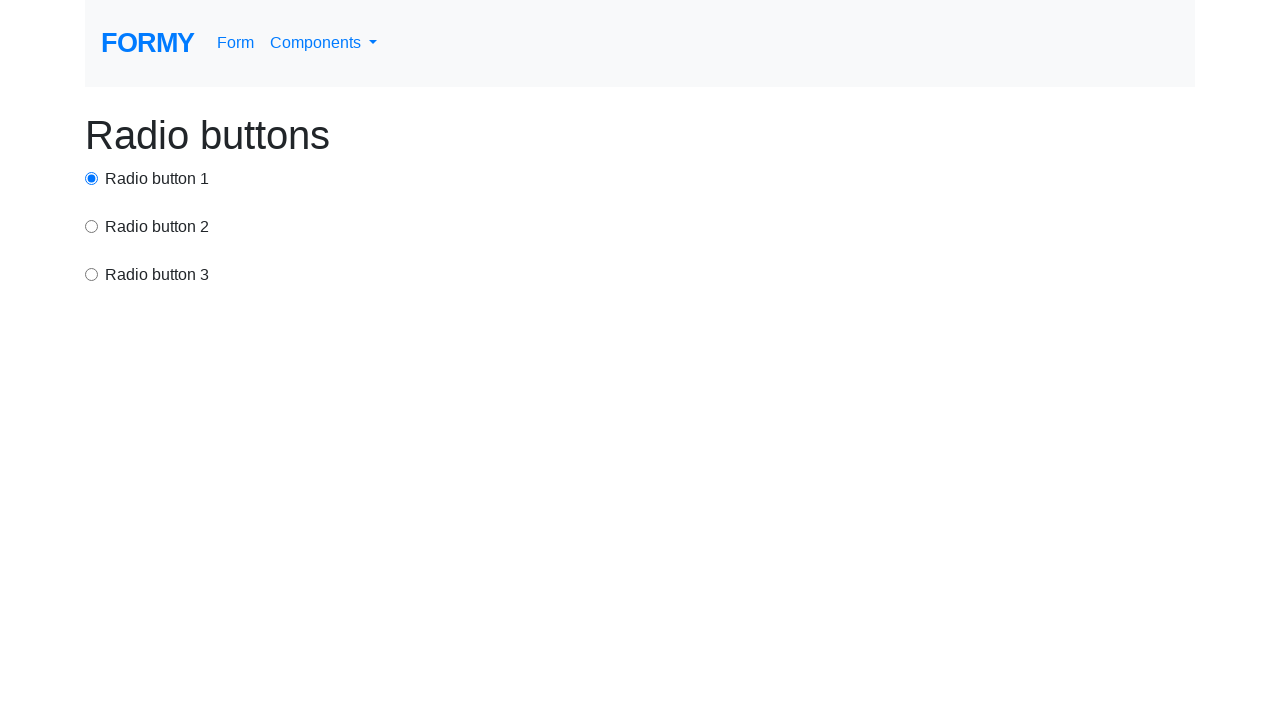

Clicked radio button 1 using id selector at (92, 178) on #radio-button-1
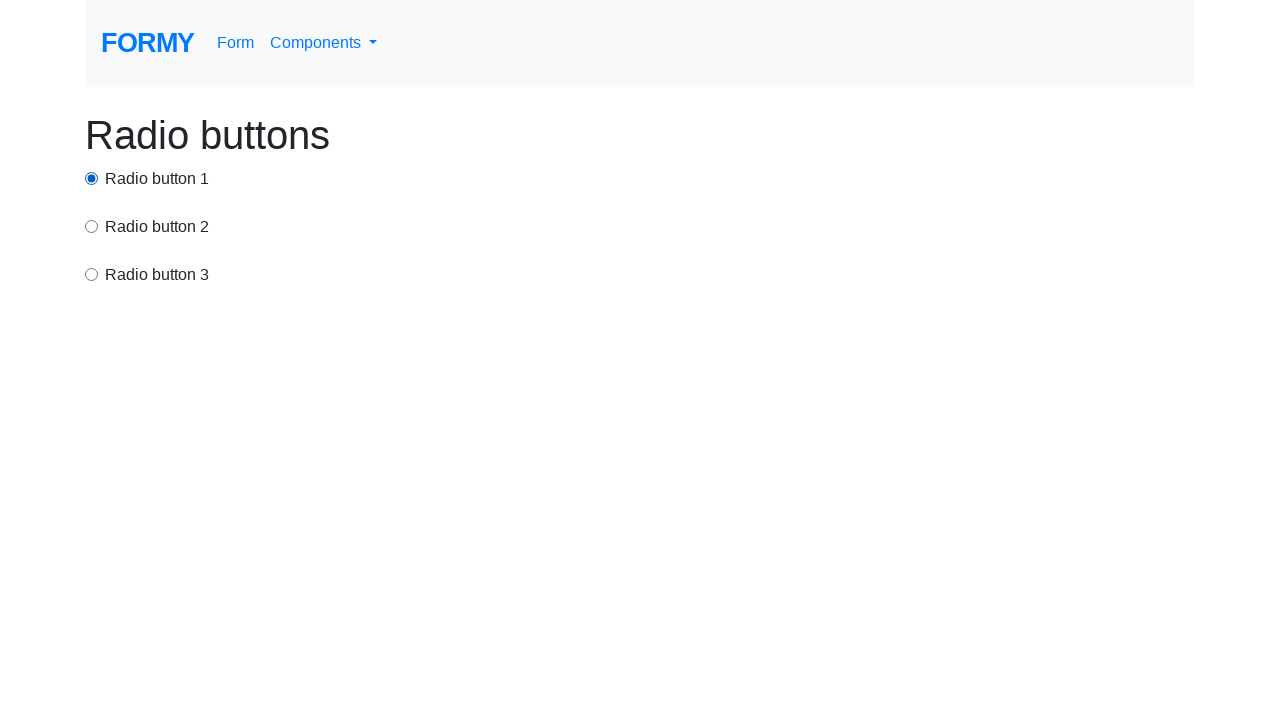

Clicked radio button 2 using CSS selector with value attribute at (92, 226) on input[value='option2']
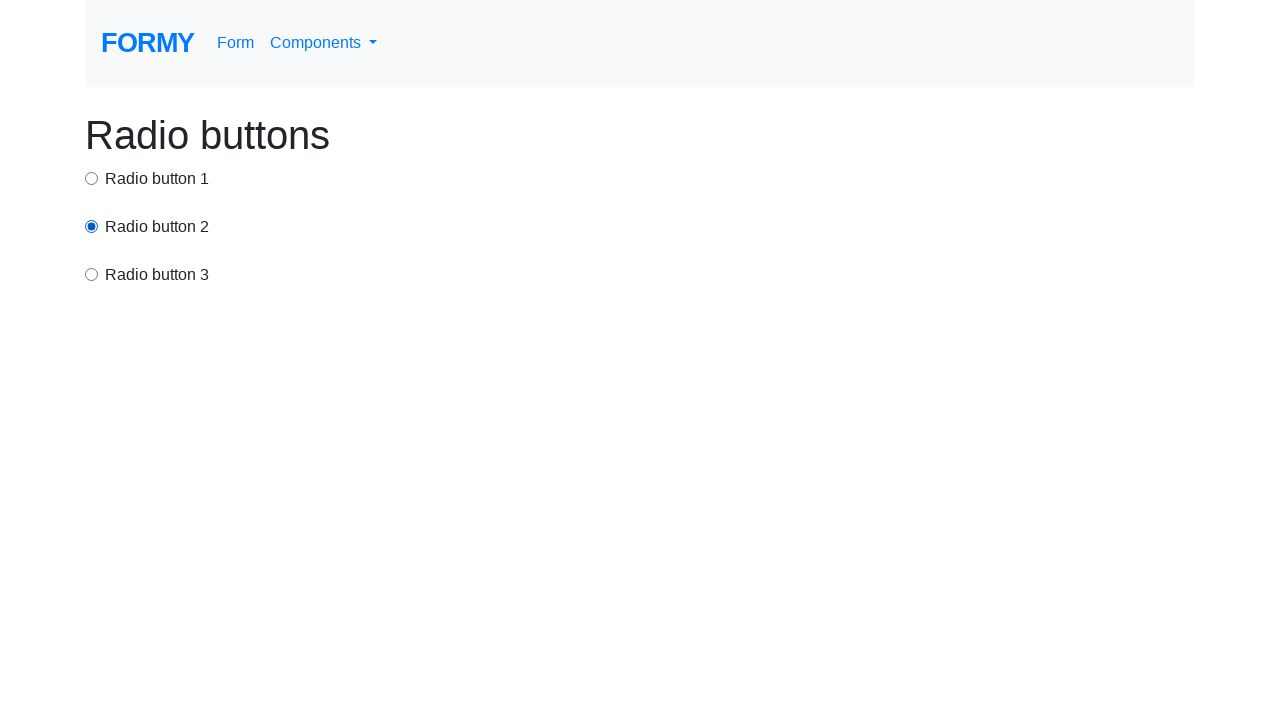

Clicked radio button 3 using XPath selector at (92, 274) on xpath=/html/body/div/div[3]/input
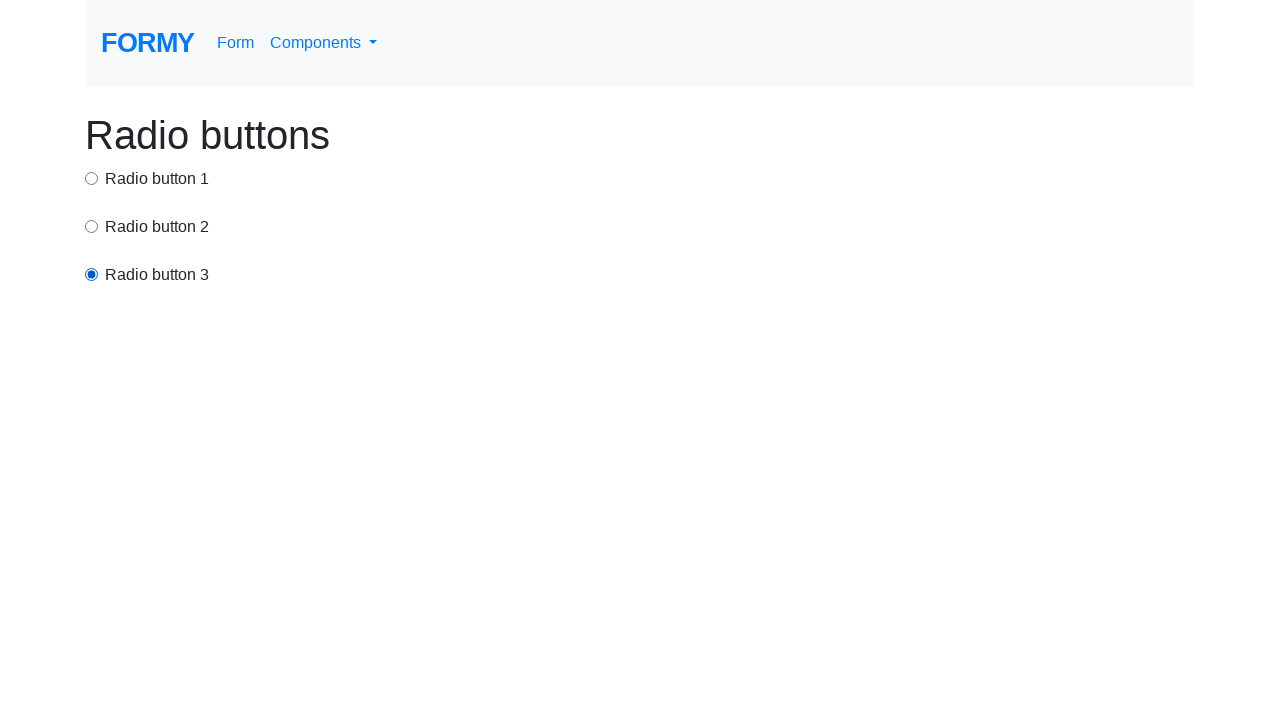

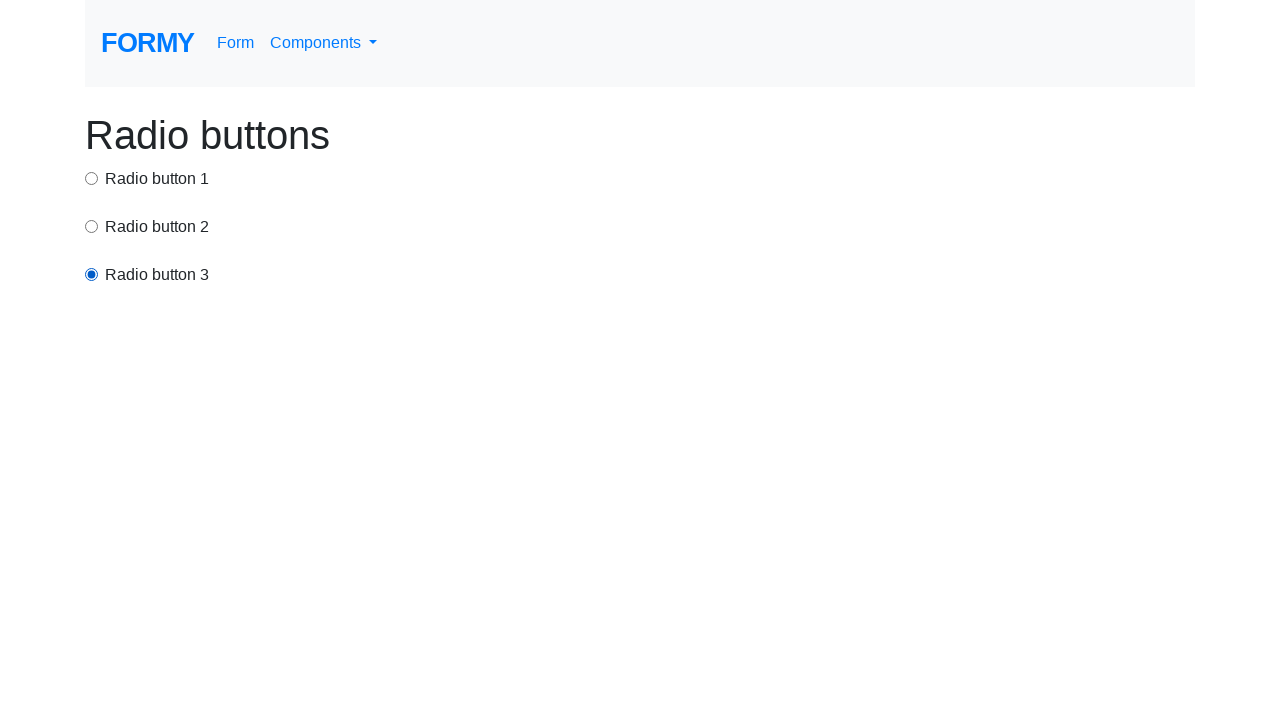